Tests password generator by entering "qwe123" as master password and "gmail.com" as site name, clicks Generate, and verifies the generated password.

Starting URL: http://angel.net/~nic/passwd.current.html

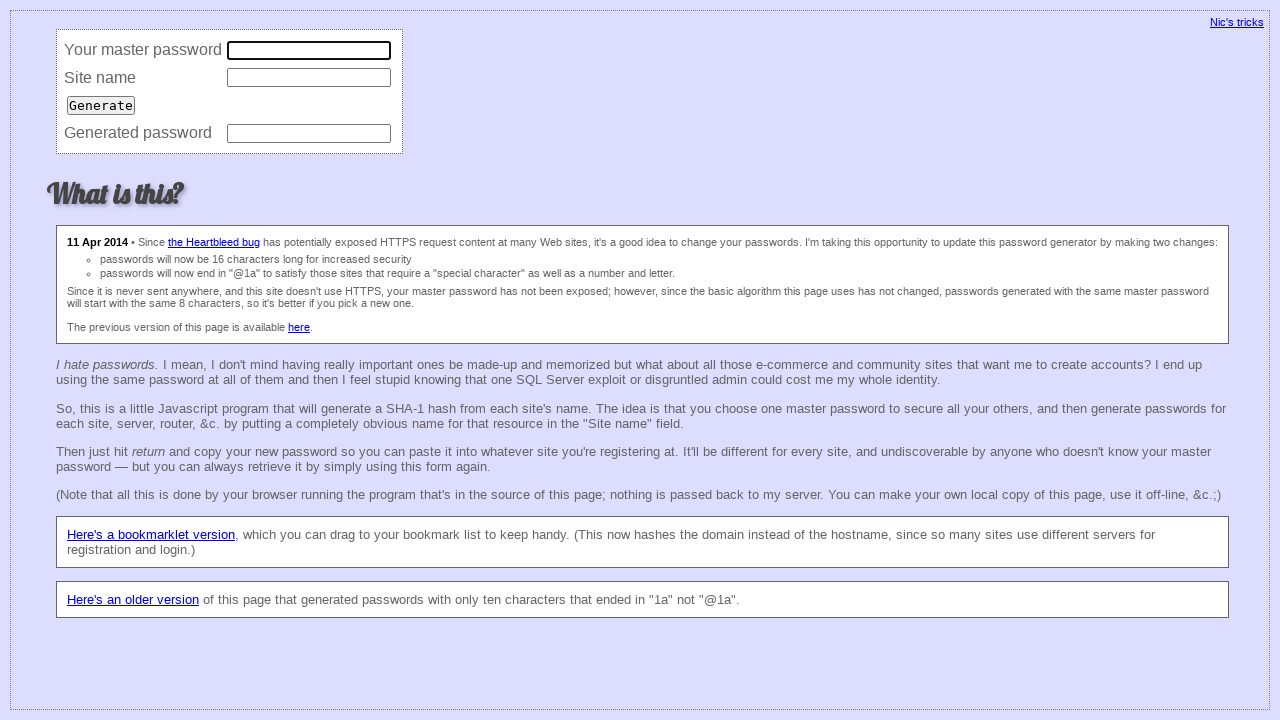

Filled master password field with 'qwe123' on input[name='master']
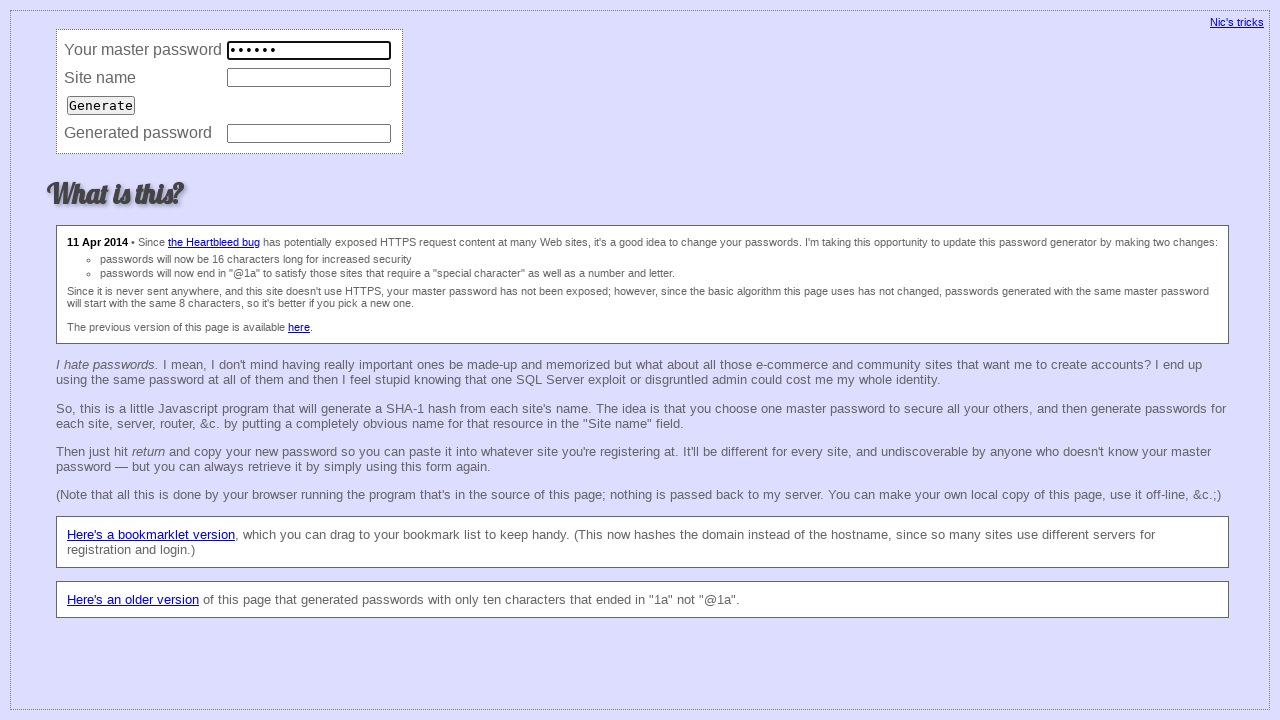

Filled site name field with 'gmail.com' on input[name='site']
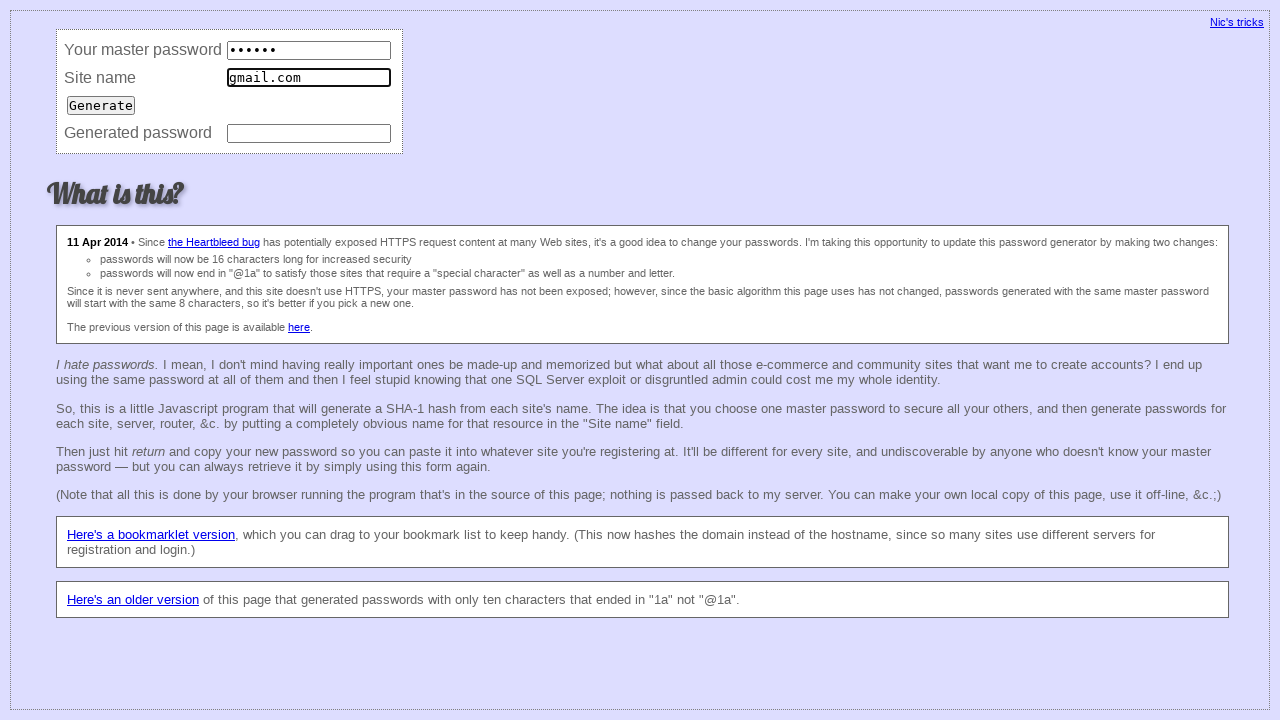

Clicked Generate button to create password at (101, 105) on input[value='Generate']
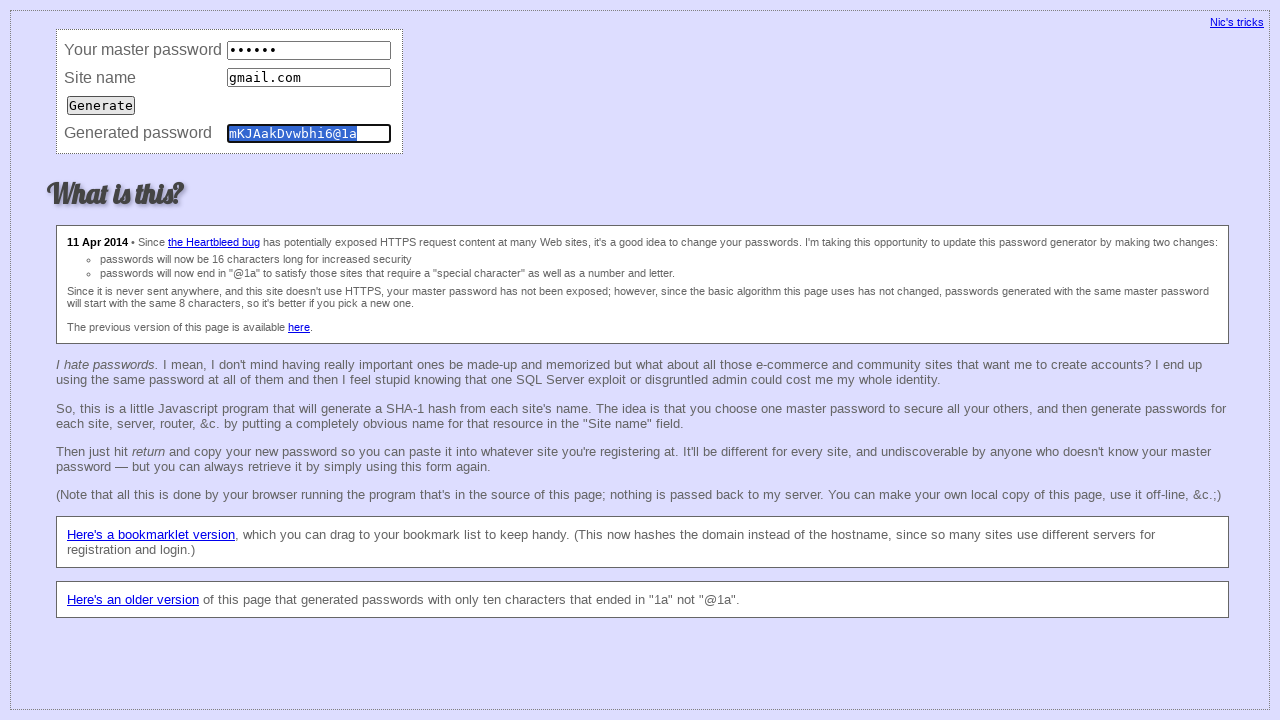

Password generated successfully and verified as 'mKJAakDvwbhi6@1a'
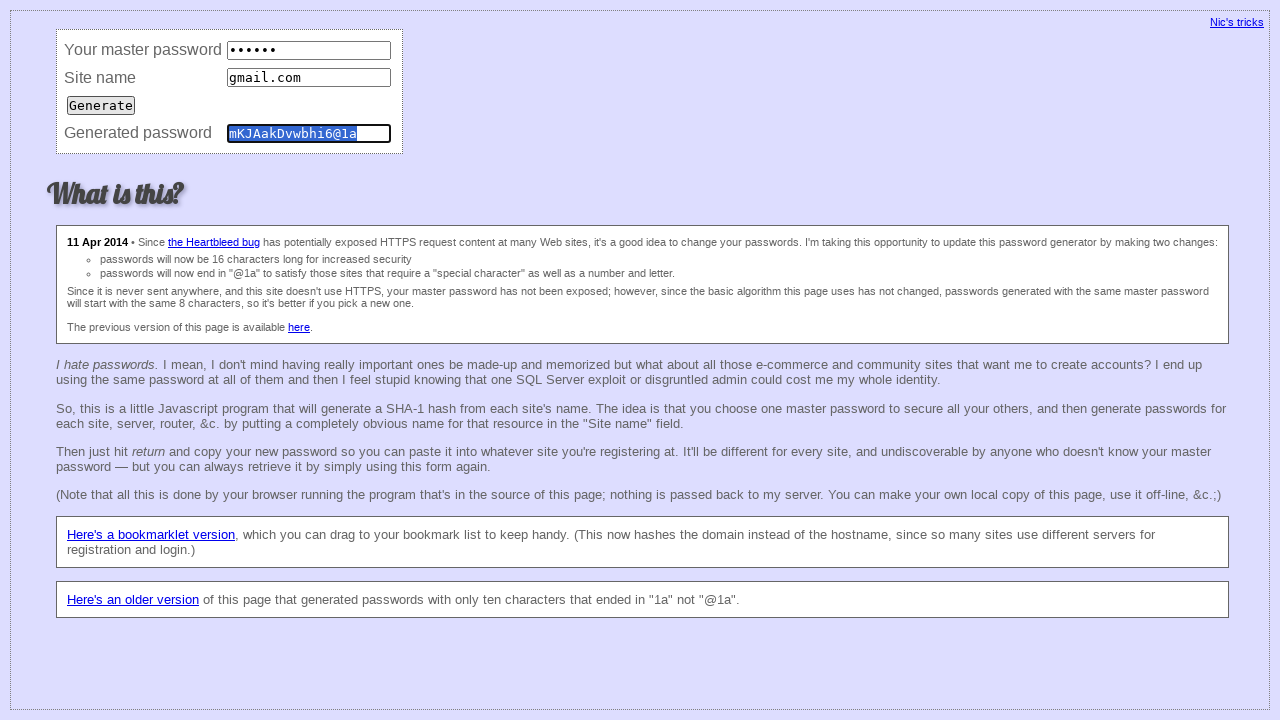

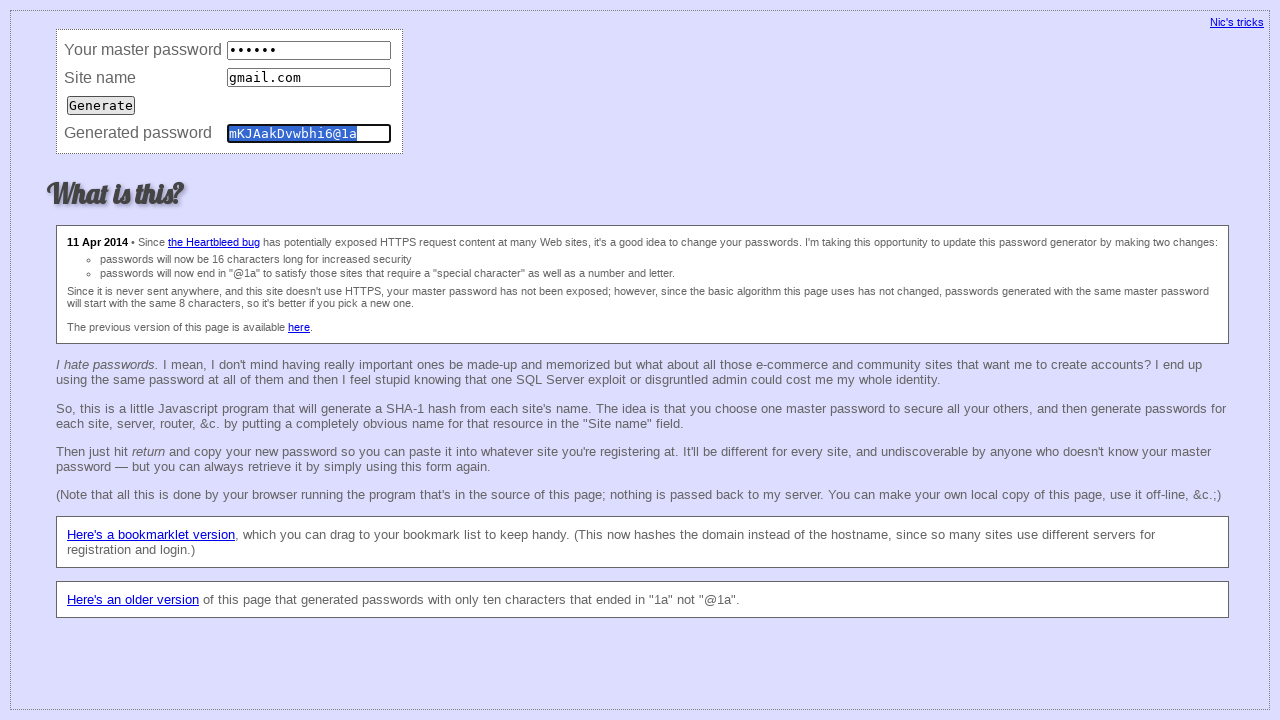